Tests different button click types on DemoQA including double-click, right-click, and regular click

Starting URL: https://demoqa.com/

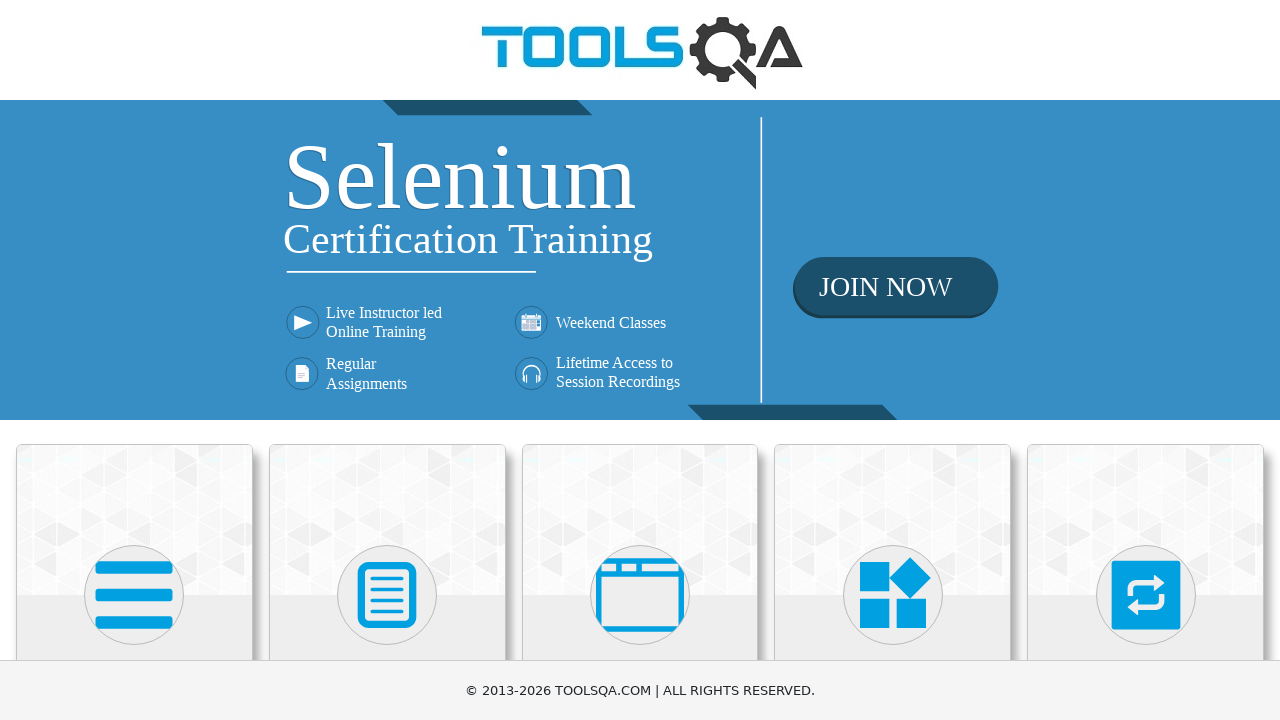

Clicked on Elements section (first SVG icon) at (134, 595) on svg >> nth=0
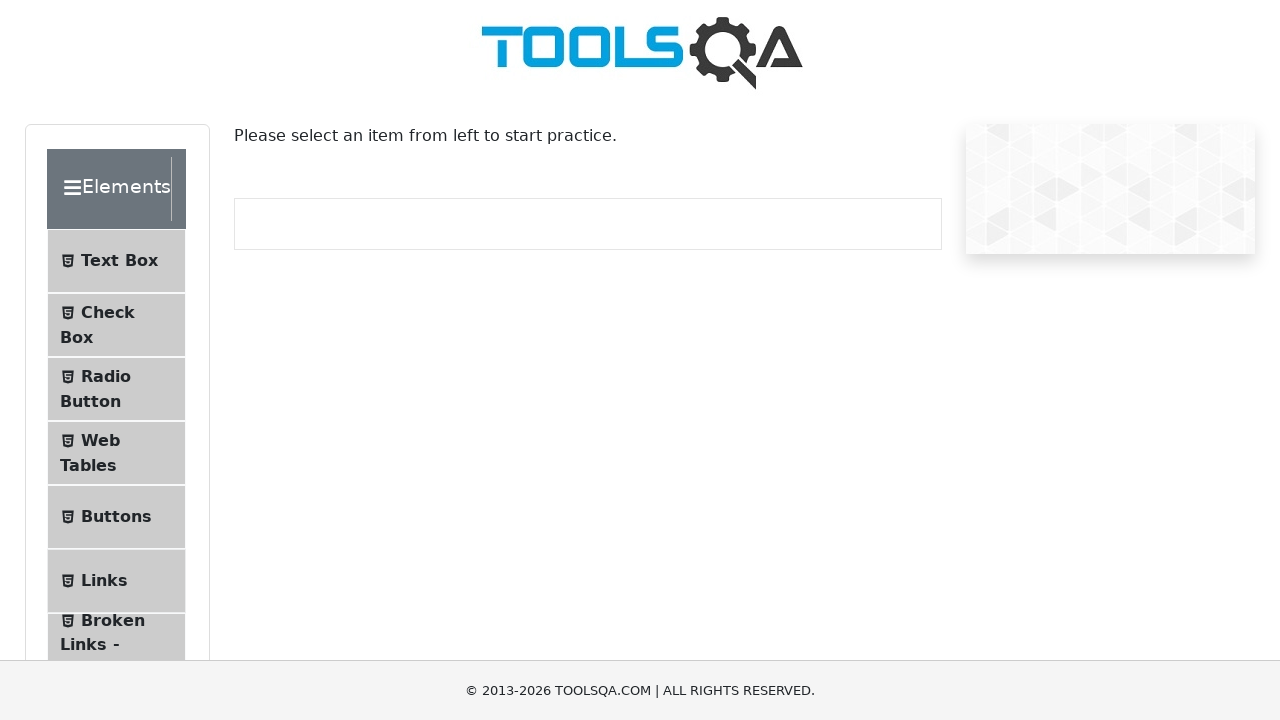

Clicked on Buttons menu item at (116, 517) on internal:text="Buttons"i
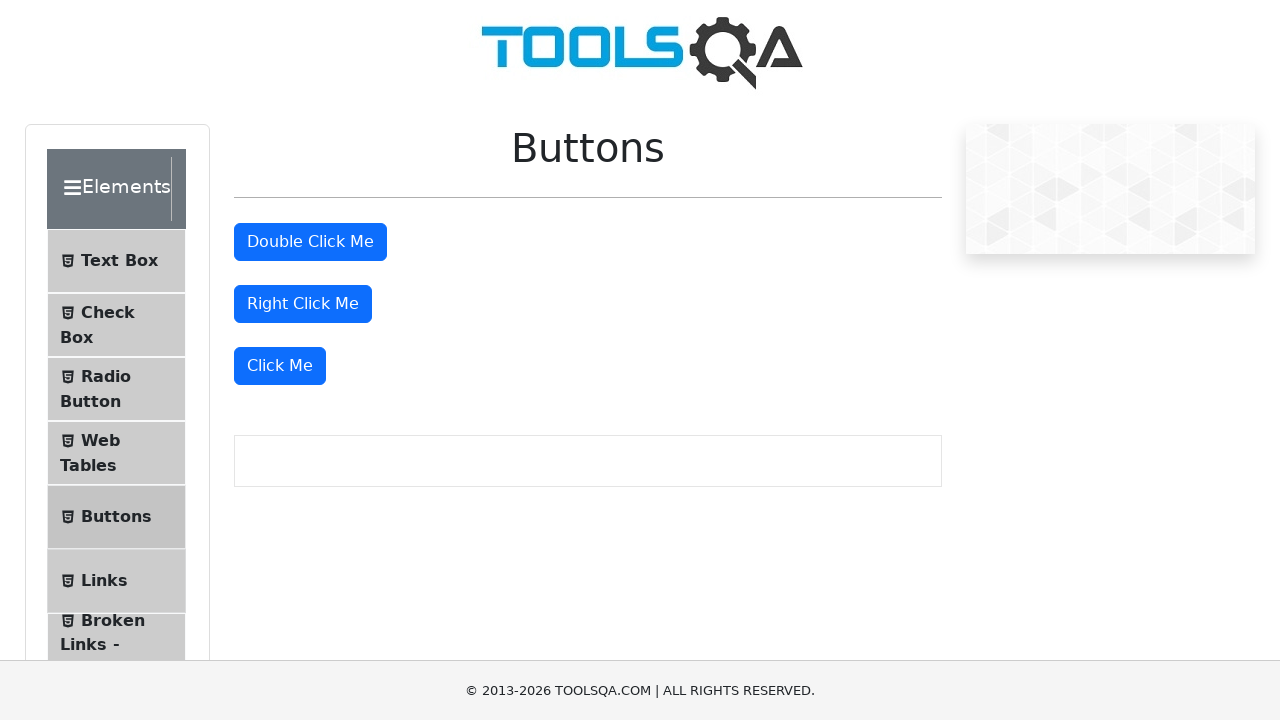

Double-clicked the Double Click Me button at (310, 242) on internal:role=button[name="Double Click Me"i]
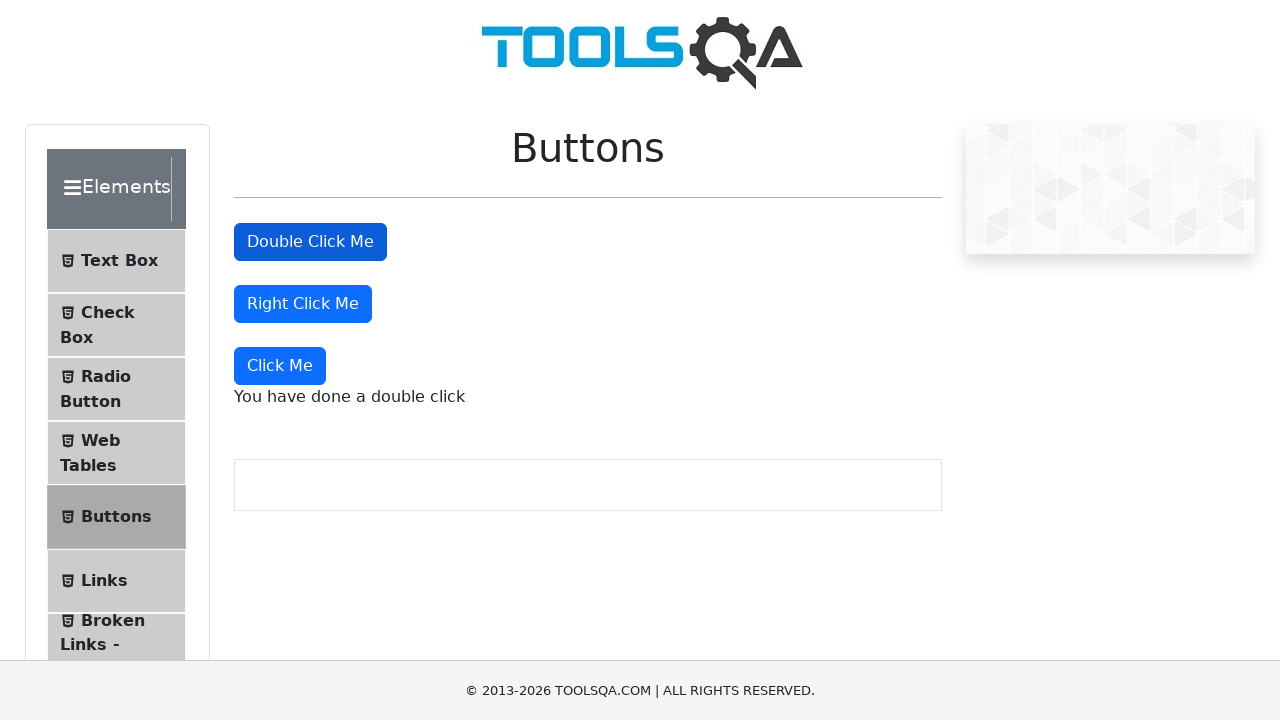

Right-clicked the Right Click Me button at (303, 304) on internal:role=button[name="Right Click Me"i]
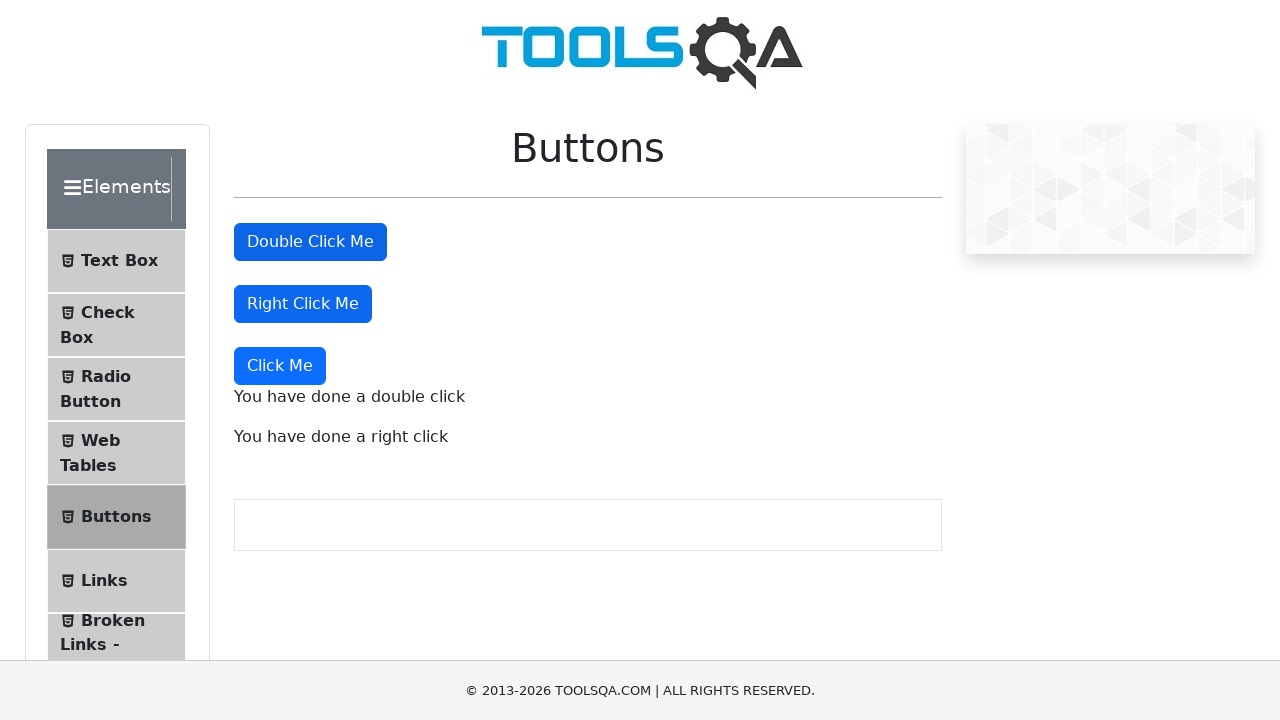

Clicked the Click Me button at (280, 366) on internal:role=button[name="Click Me"s]
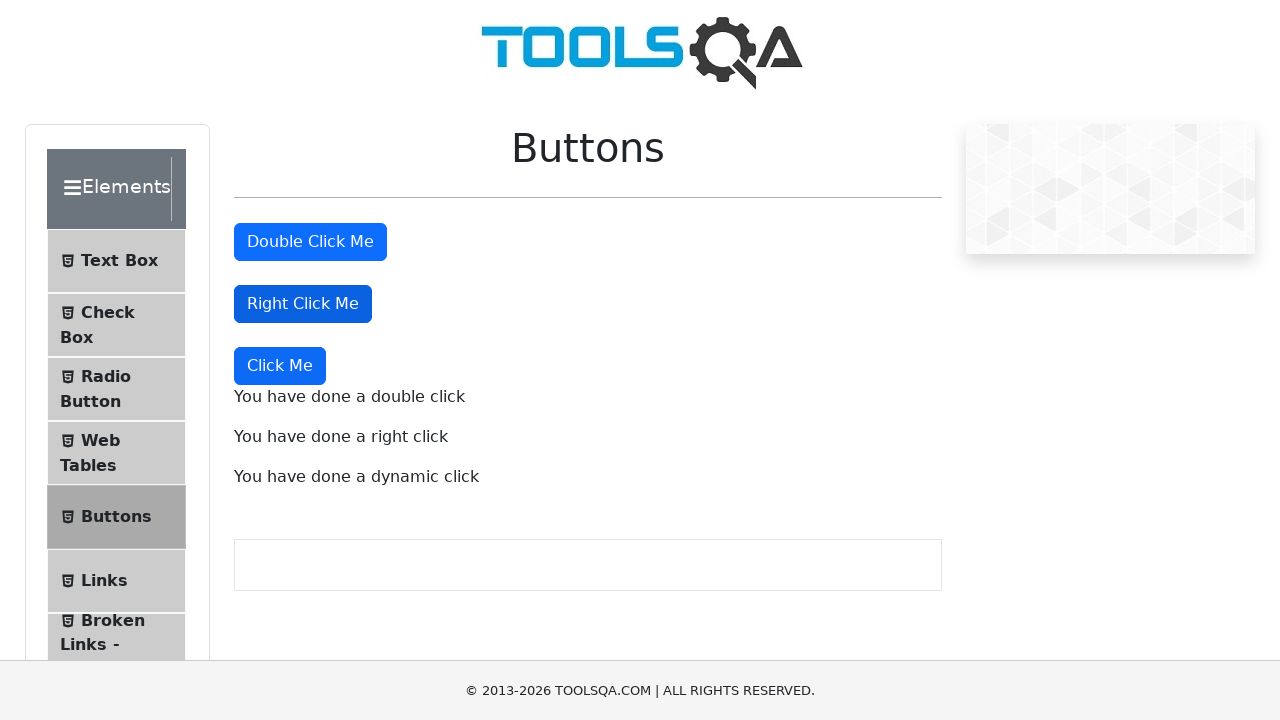

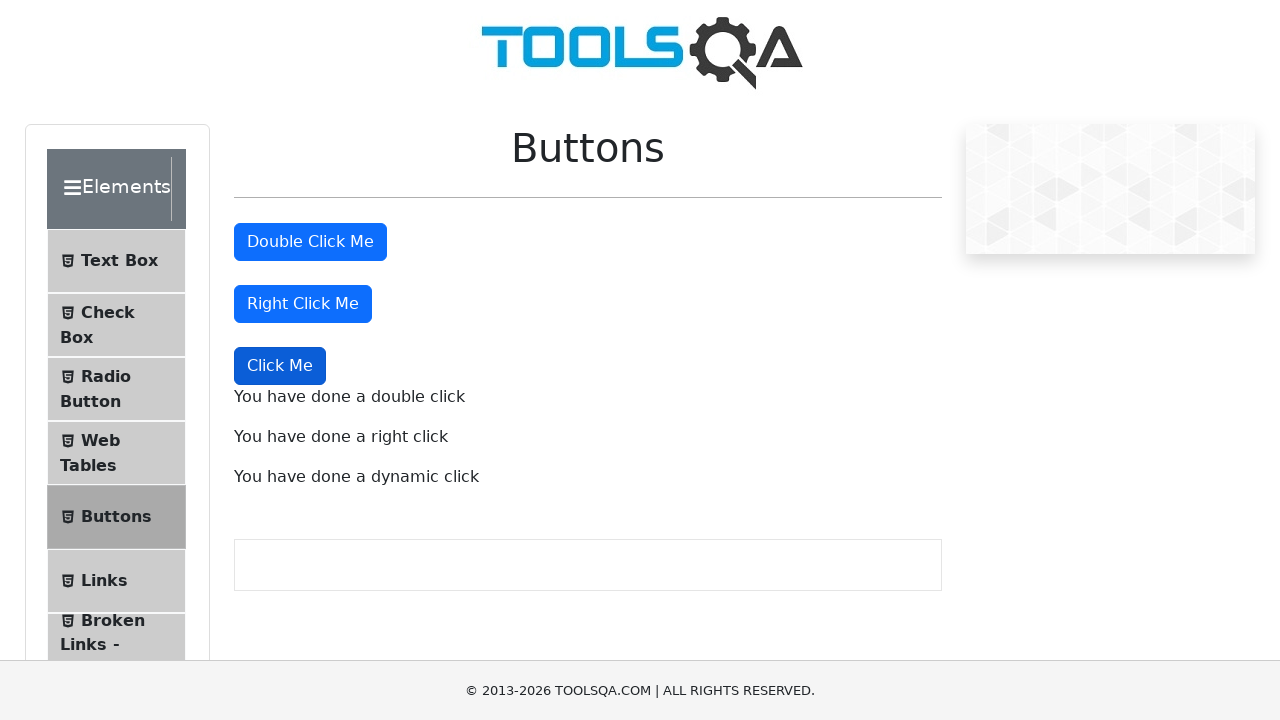